Tests navigation through XKCD comics by clicking next/prev buttons, then navigates to SeleniumBase devices page to interact with a URL input, and finally navigates through more XKCD comics.

Starting URL: https://xkcd.com/1512/

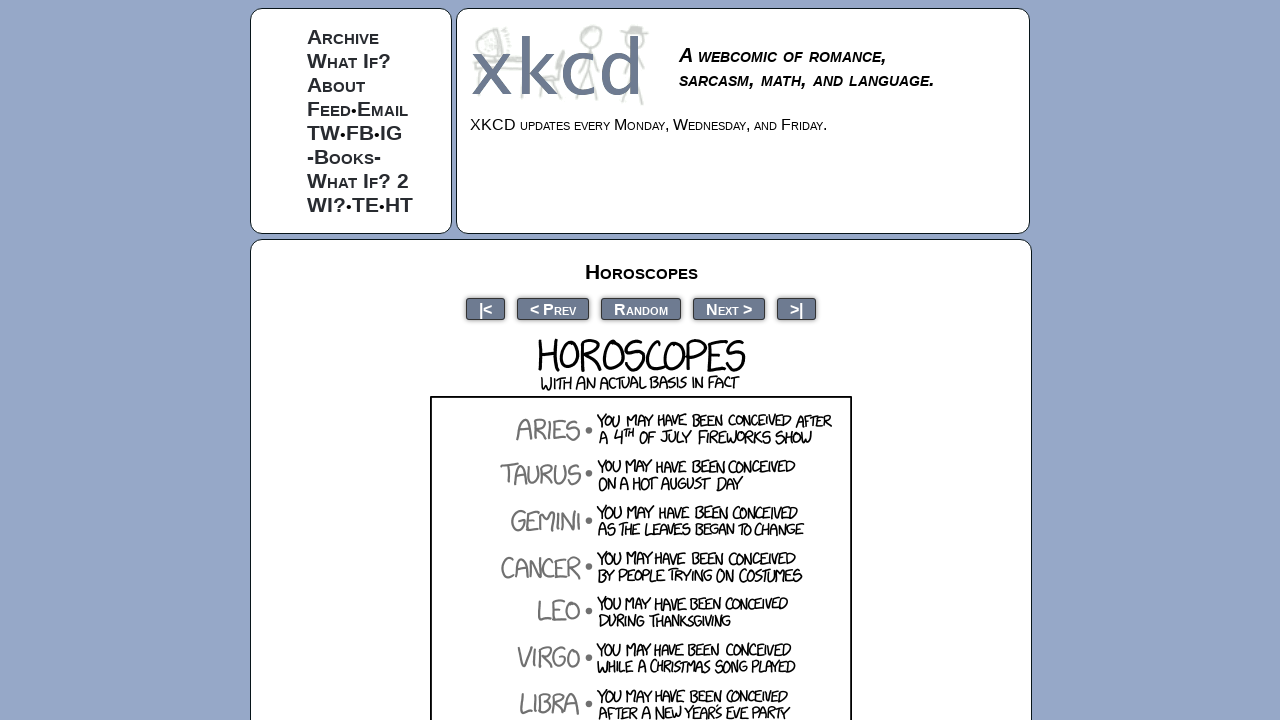

Clicked next button to navigate to next XKCD comic at (729, 308) on a[rel="next"]
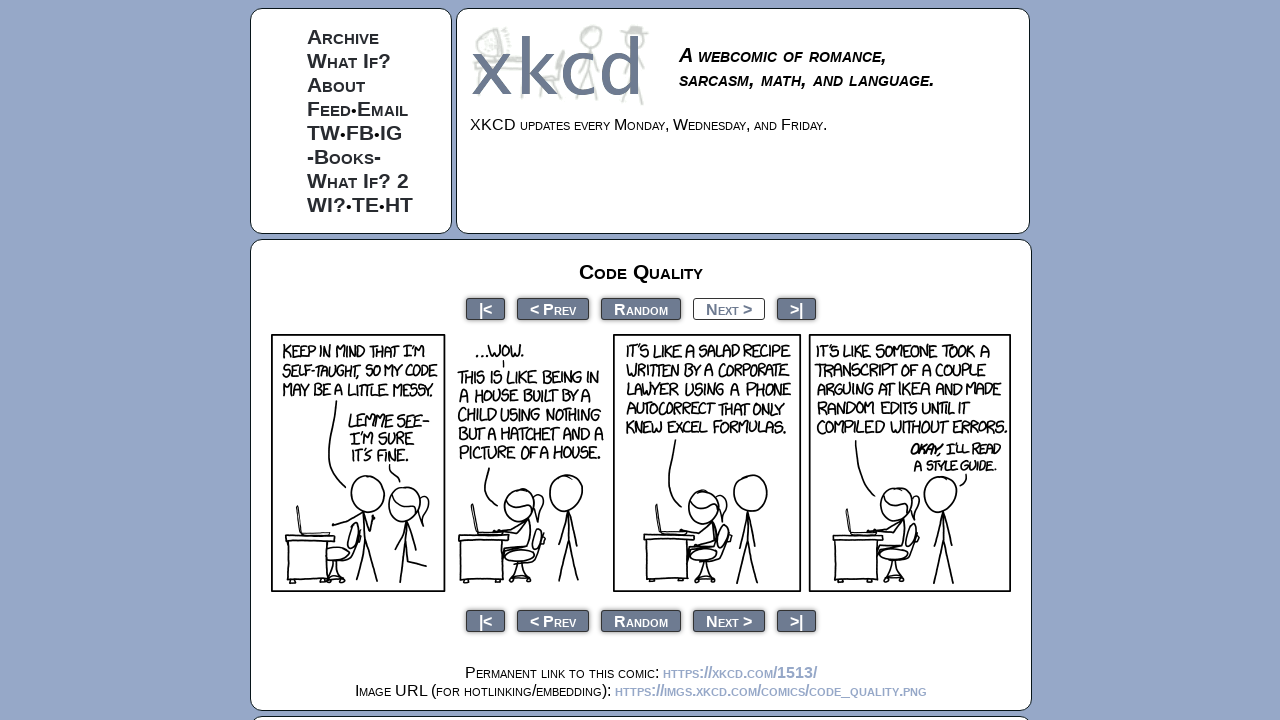

Clicked next button to navigate to next XKCD comic at (729, 308) on a[rel="next"]
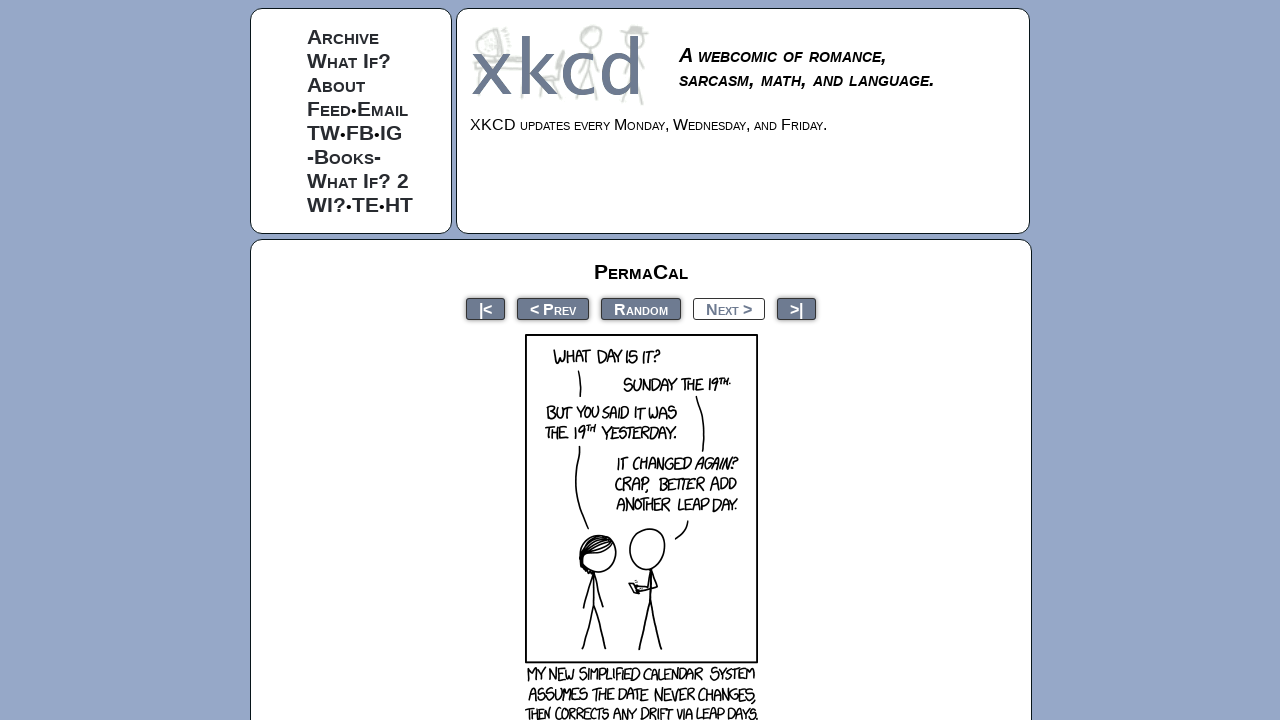

Clicked next button to navigate to next XKCD comic at (729, 308) on a[rel="next"]
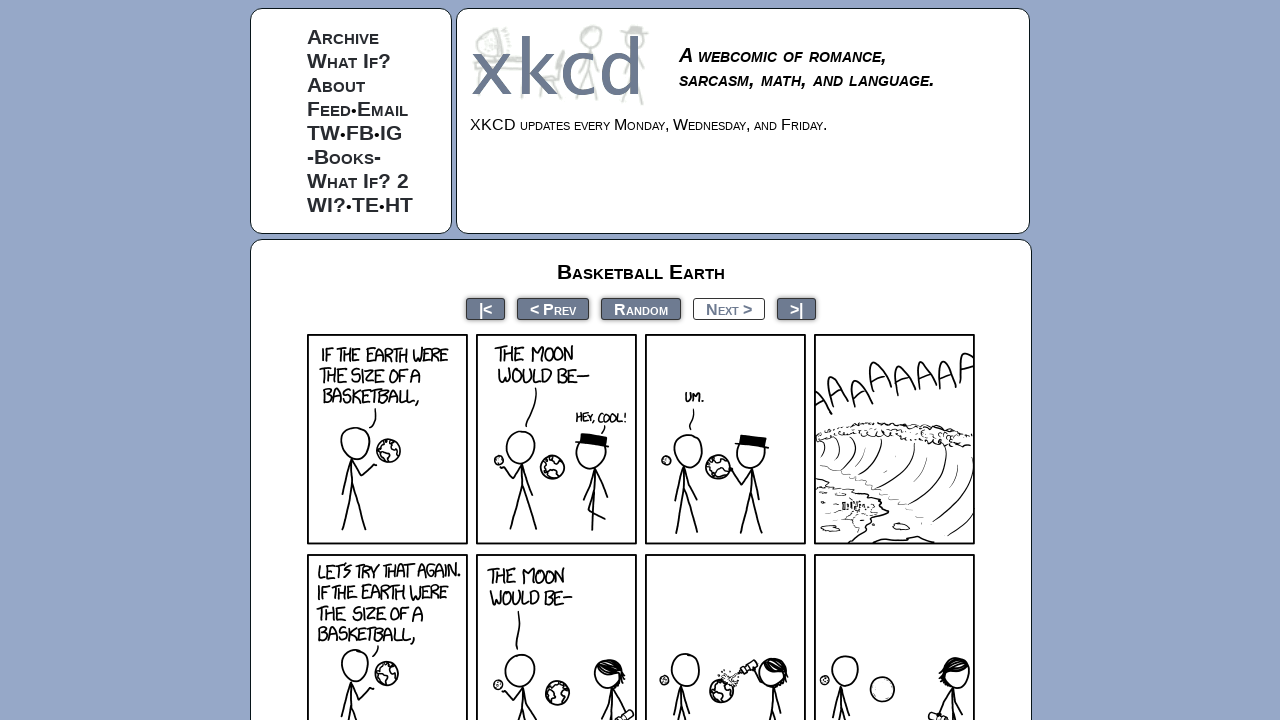

Clicked next button to navigate to next XKCD comic at (729, 308) on a[rel="next"]
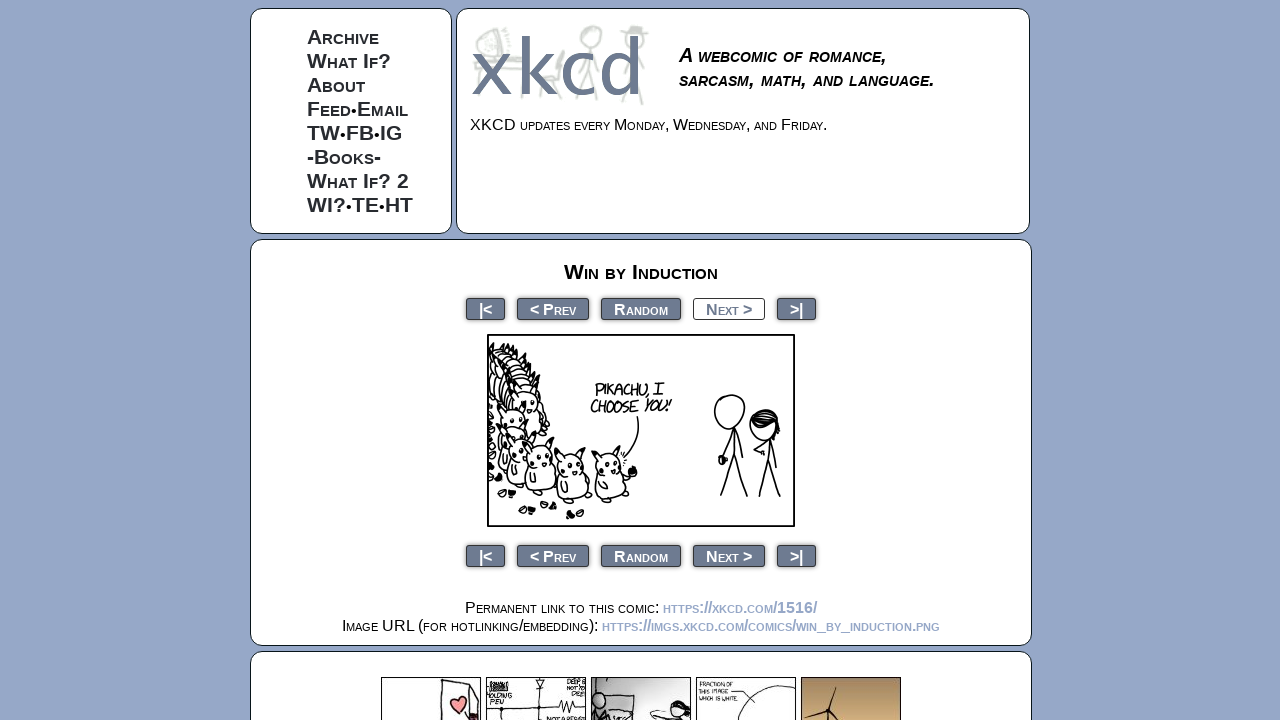

Clicked prev button to navigate to previous XKCD comic at (553, 308) on a[rel="prev"]
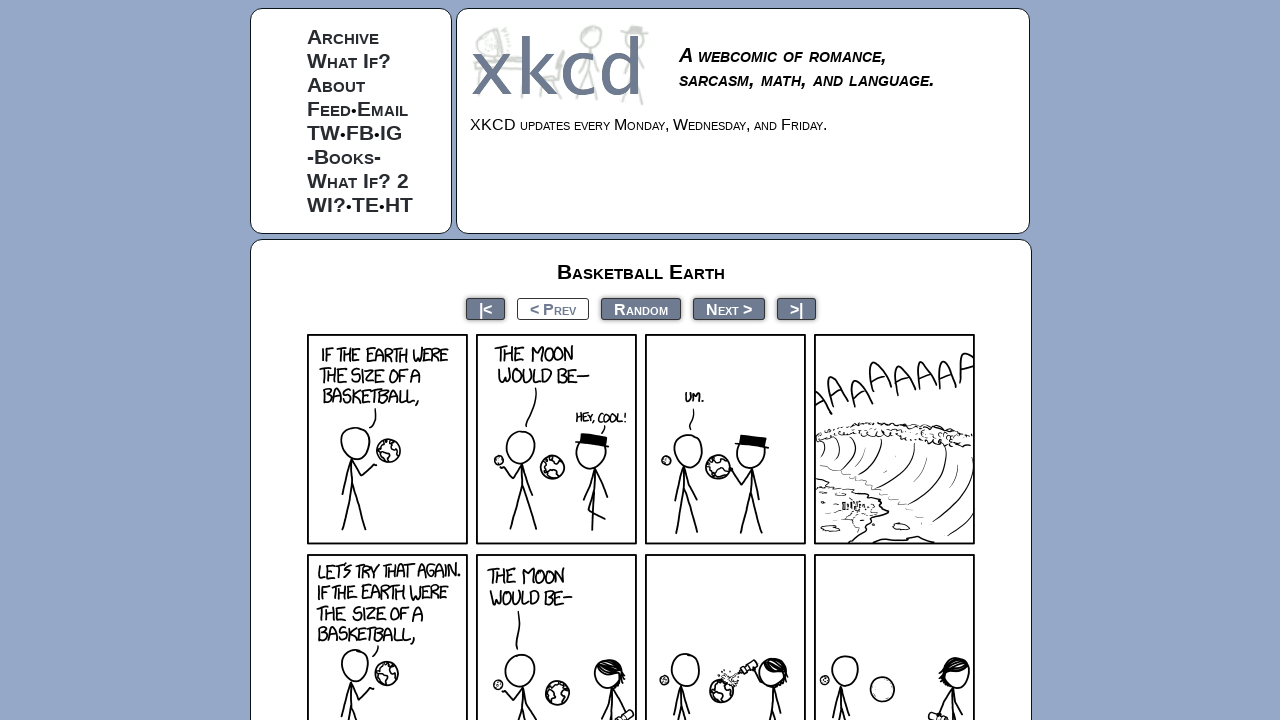

Clicked prev button to navigate to previous XKCD comic at (553, 308) on a[rel="prev"]
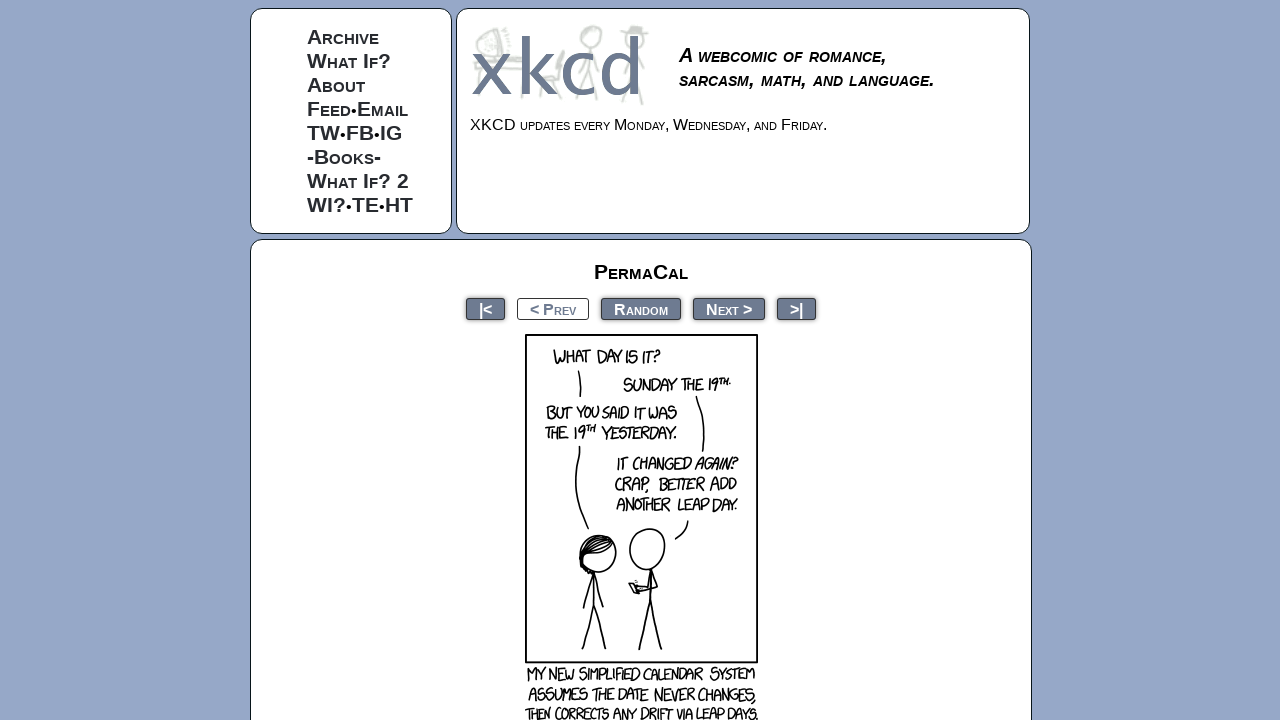

Clicked prev button to navigate to previous XKCD comic at (553, 308) on a[rel="prev"]
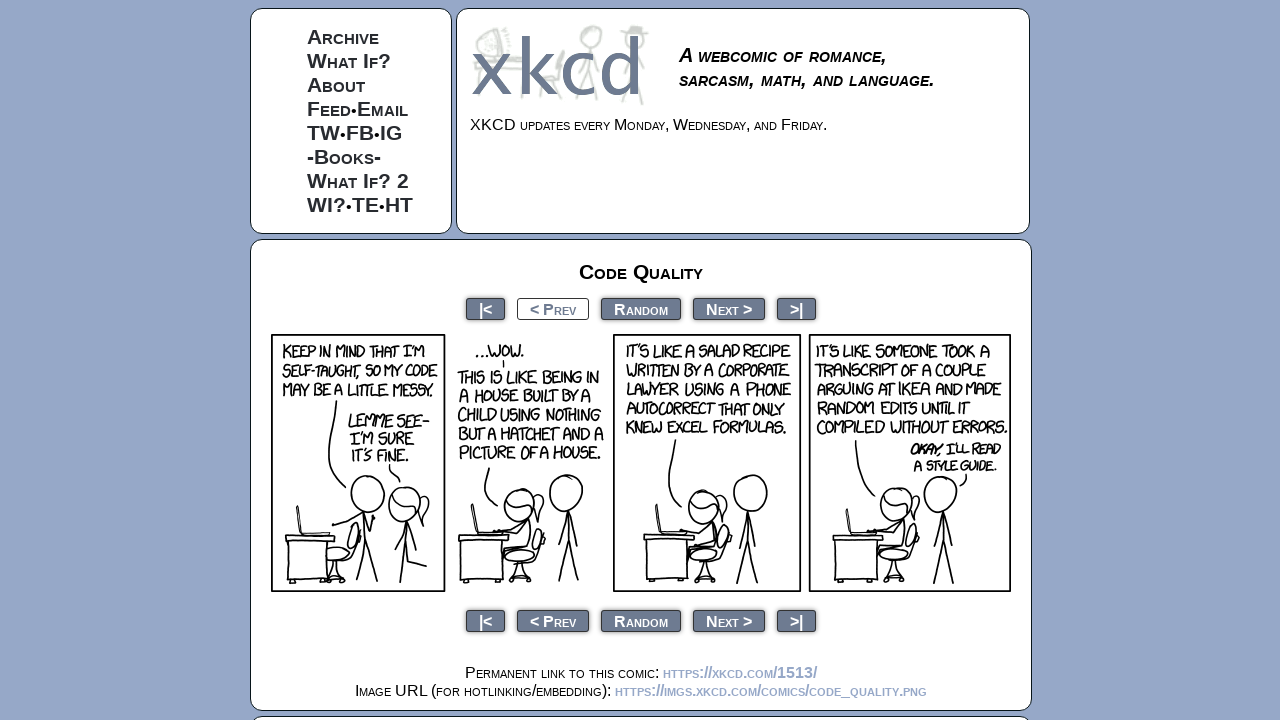

Navigated to XKCD comic 1520
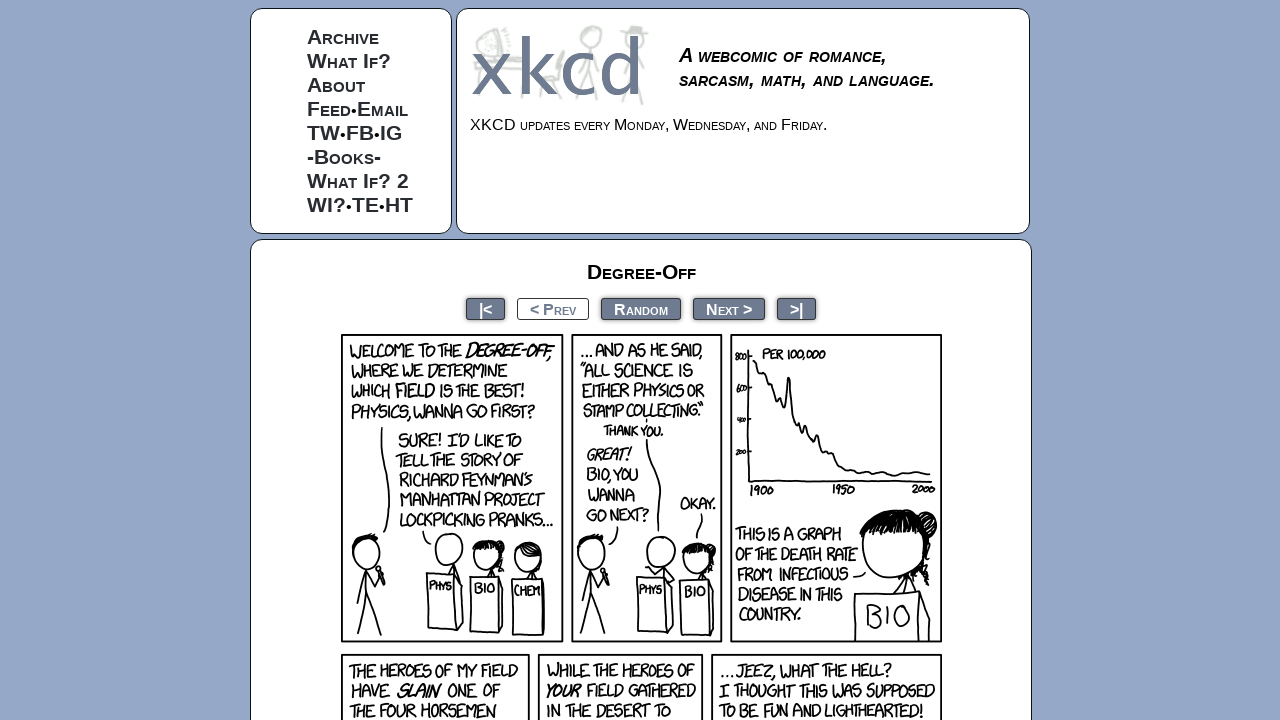

Clicked next button to navigate to next XKCD comic at (729, 308) on a[rel="next"]
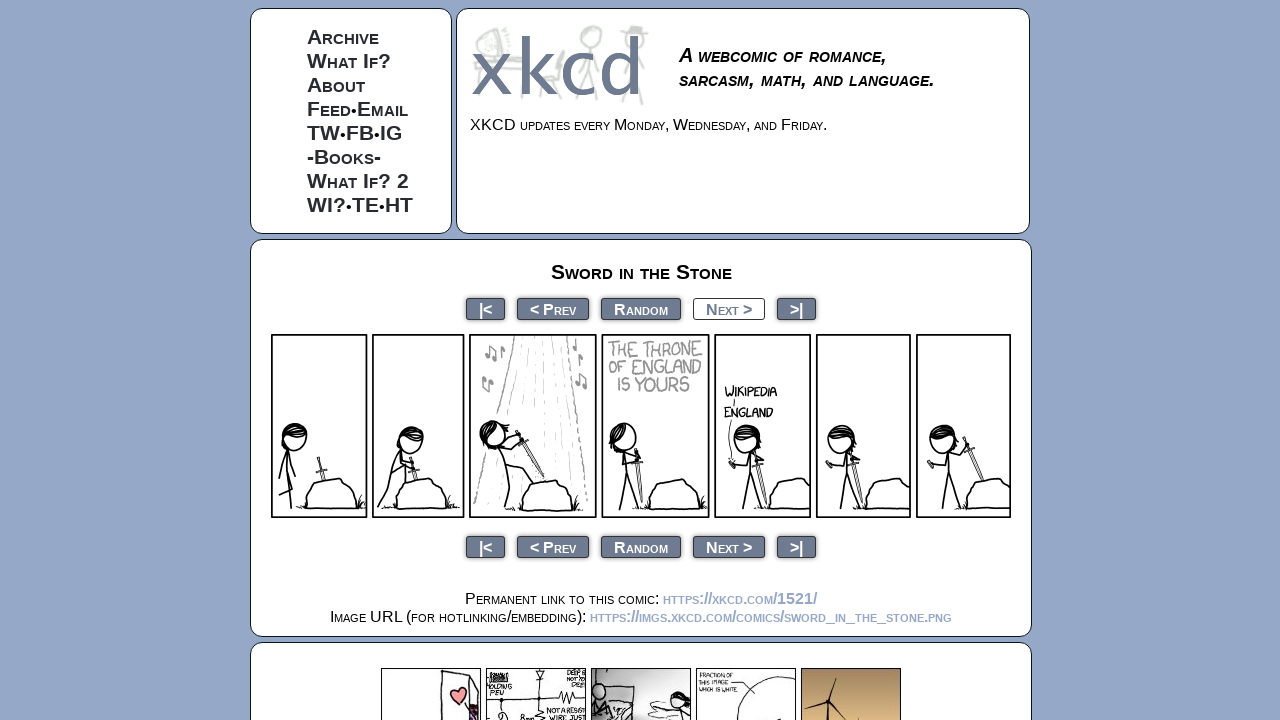

Clicked next button to navigate to next XKCD comic at (729, 308) on a[rel="next"]
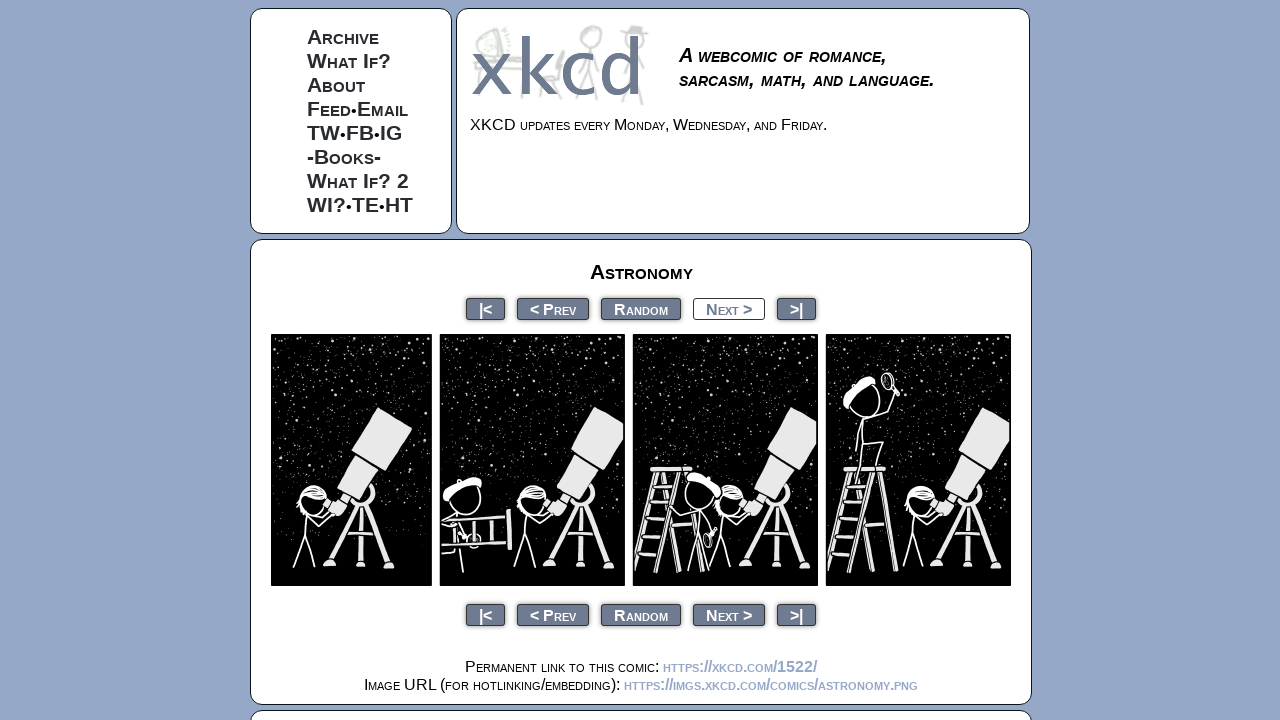

Clicked next button to navigate to next XKCD comic at (729, 308) on a[rel="next"]
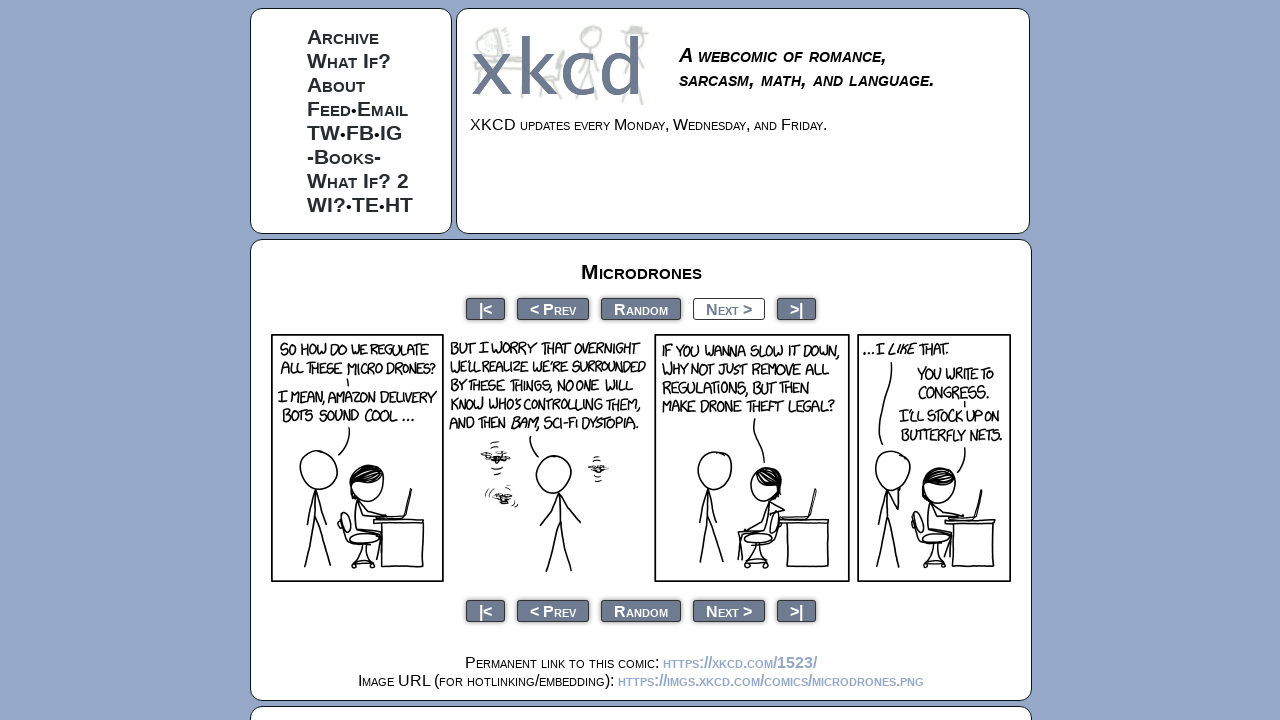

Navigated to SeleniumBase devices page
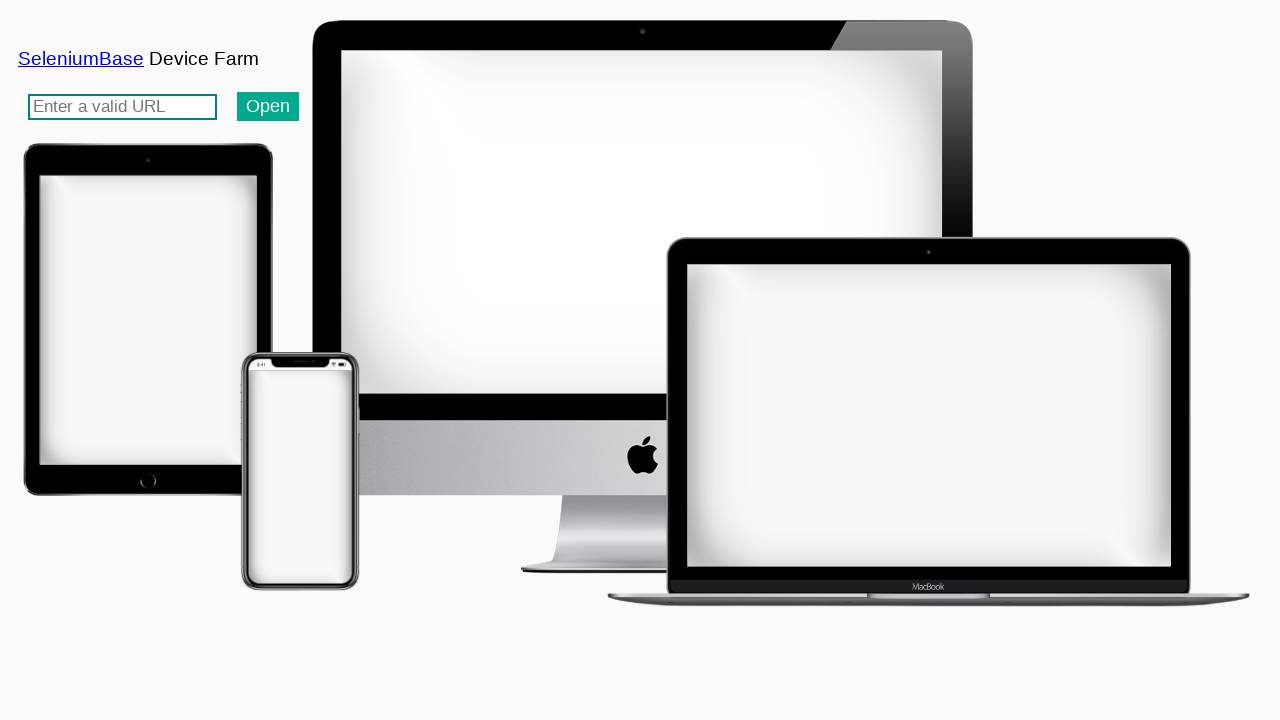

Filled URL input field with 'seleniumbase.io/error_page' on input#urlInput
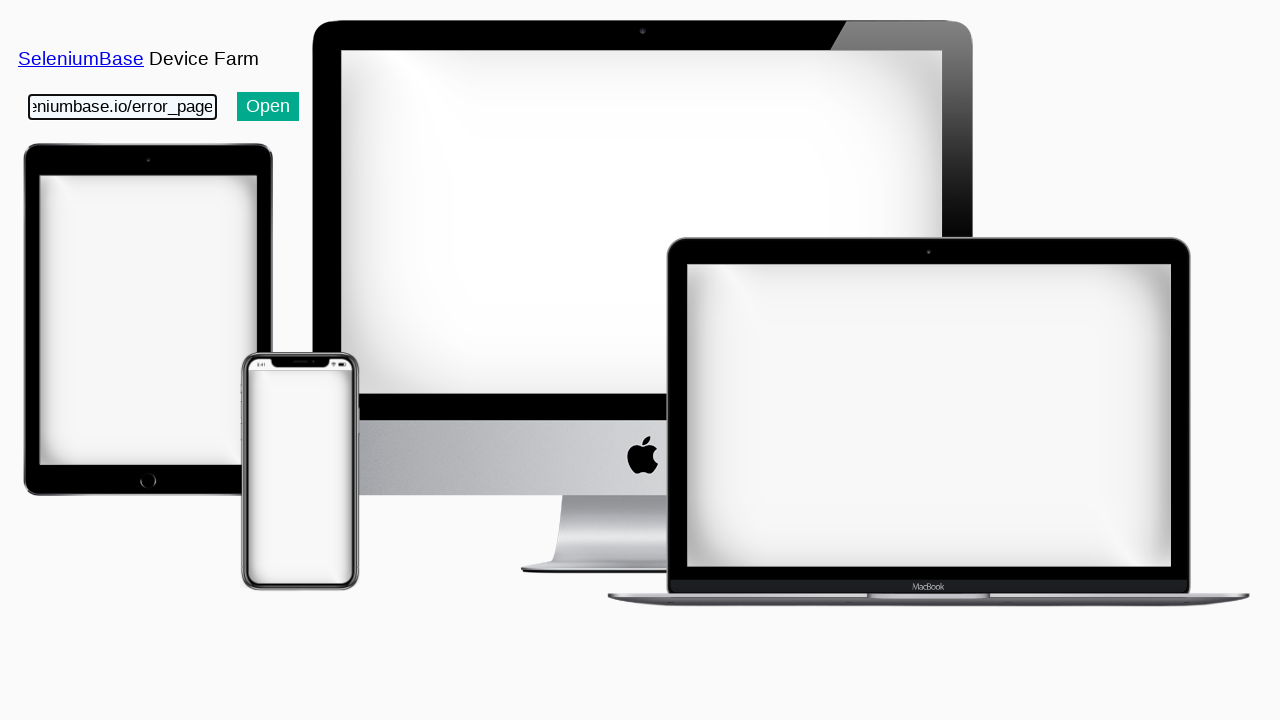

Pressed Enter to submit URL input on input#urlInput
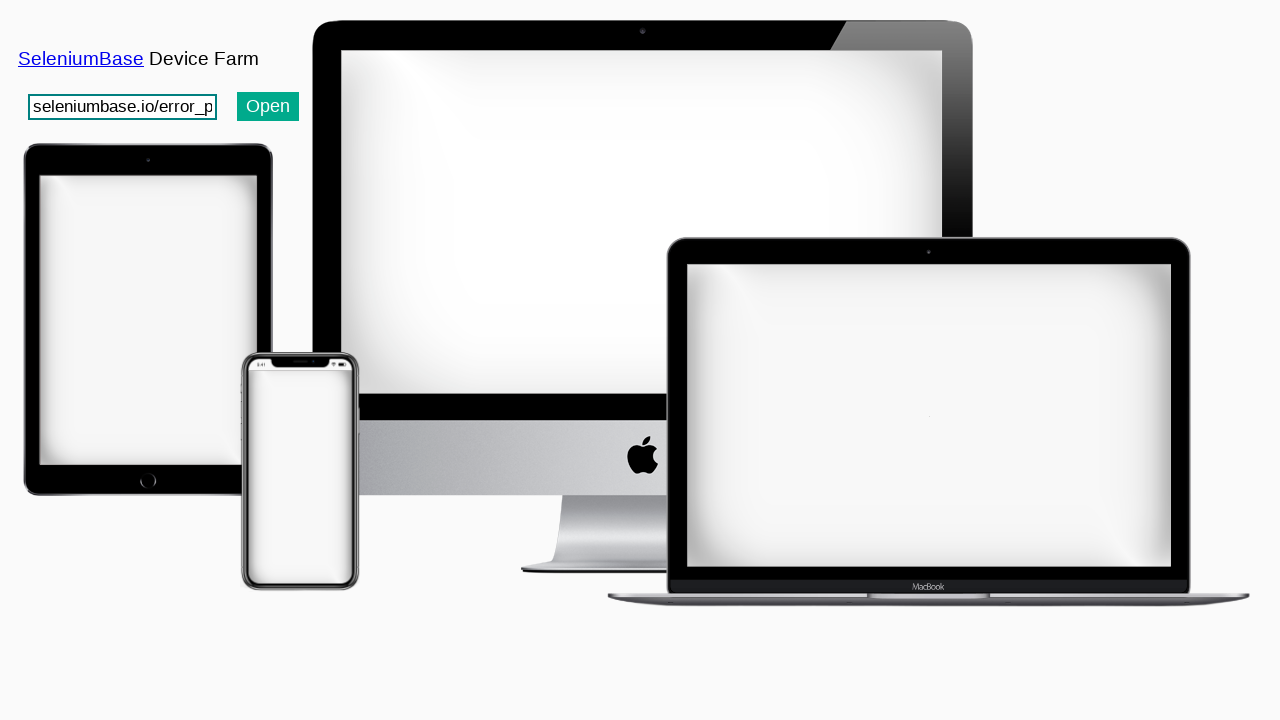

Navigated to XKCD comic 213
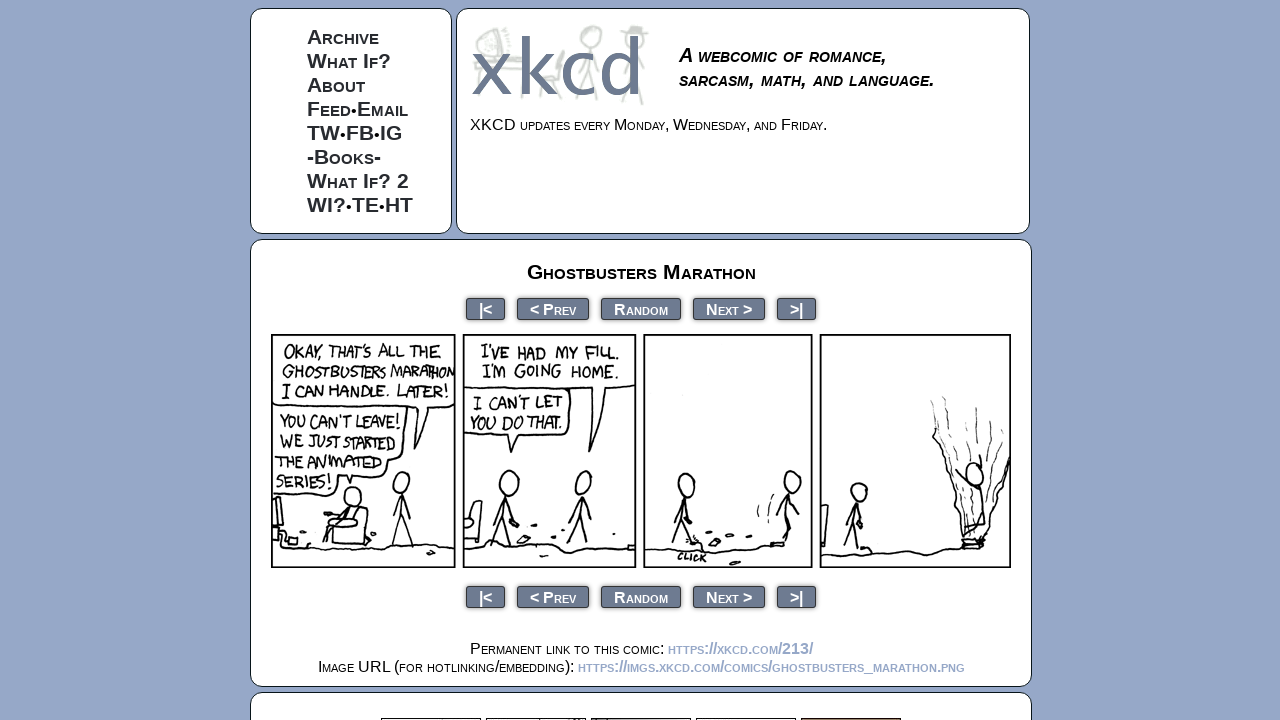

Clicked prev button to navigate to previous XKCD comic at (553, 308) on a[rel="prev"]
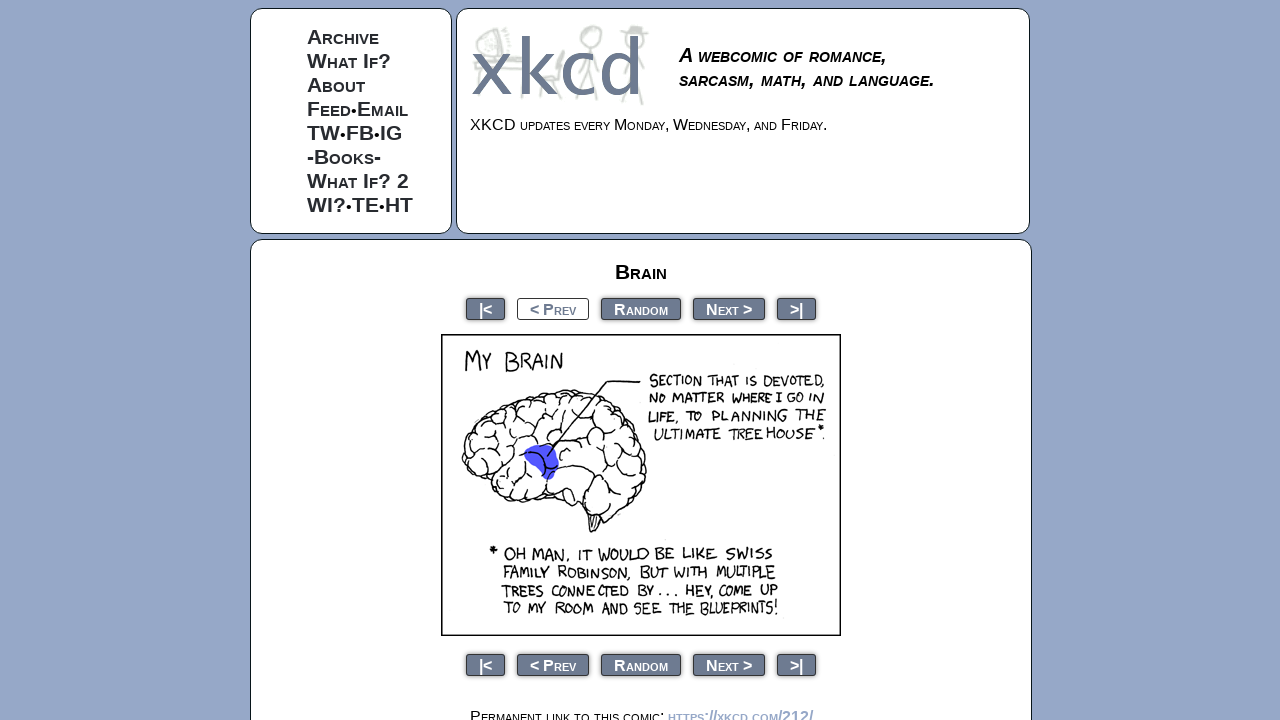

Clicked prev button to navigate to previous XKCD comic at (553, 308) on a[rel="prev"]
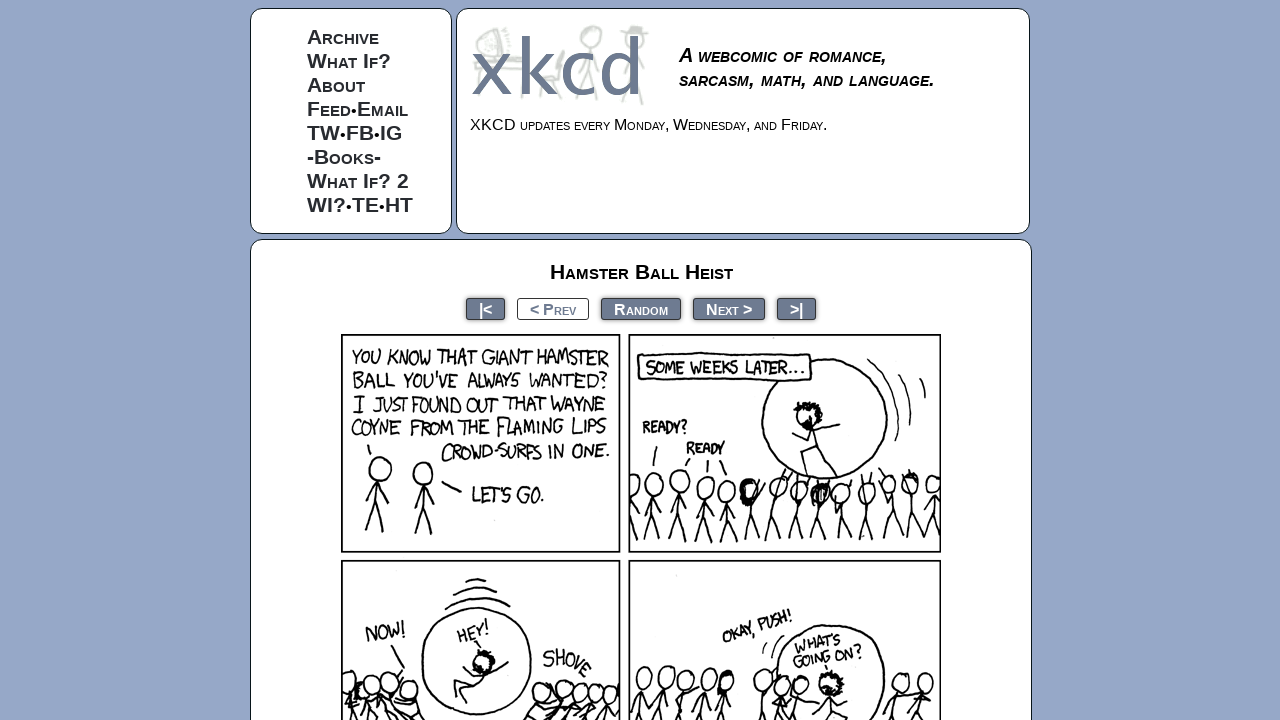

Clicked prev button to navigate to previous XKCD comic at (553, 308) on a[rel="prev"]
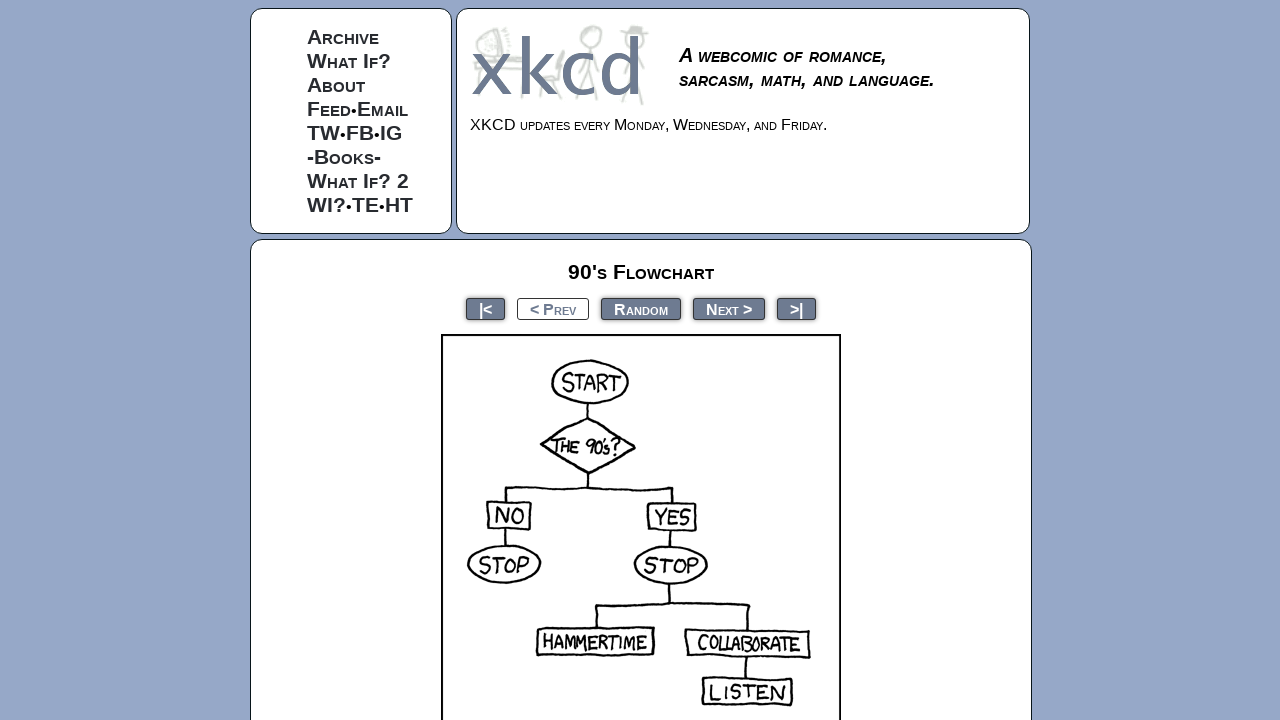

Clicked prev button to navigate to previous XKCD comic at (553, 308) on a[rel="prev"]
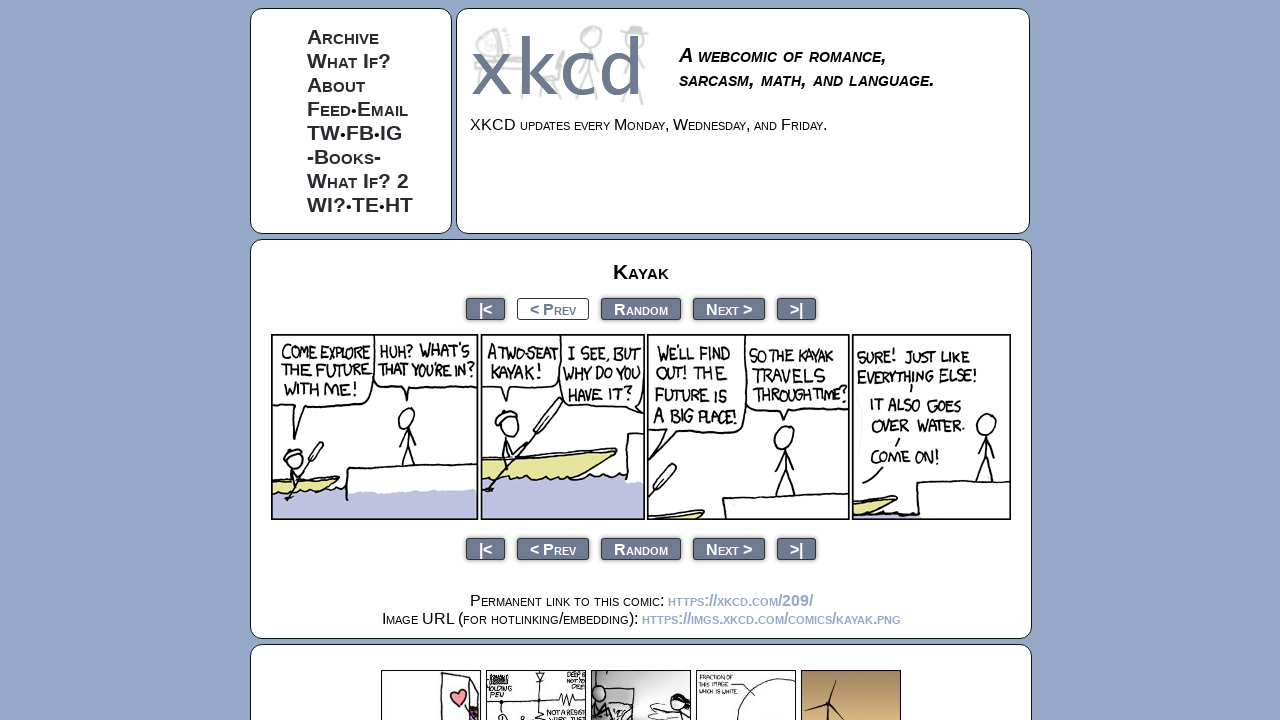

Clicked prev button to navigate to previous XKCD comic at (553, 308) on a[rel="prev"]
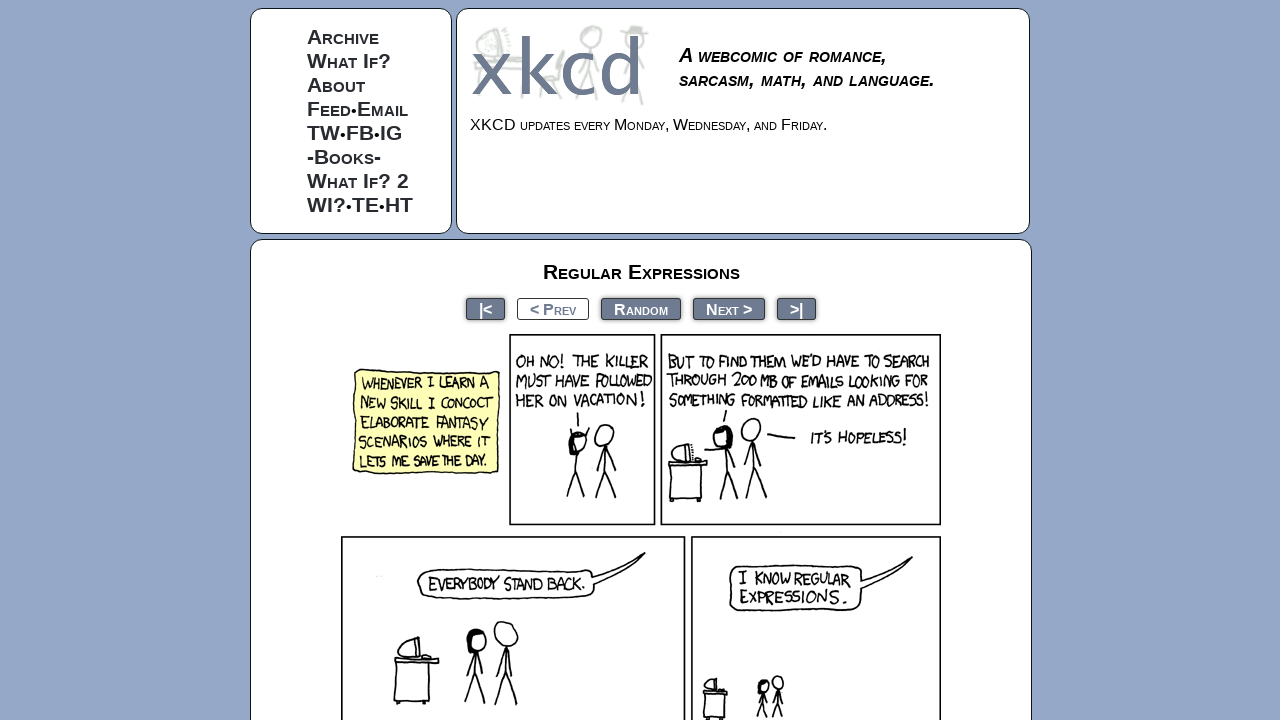

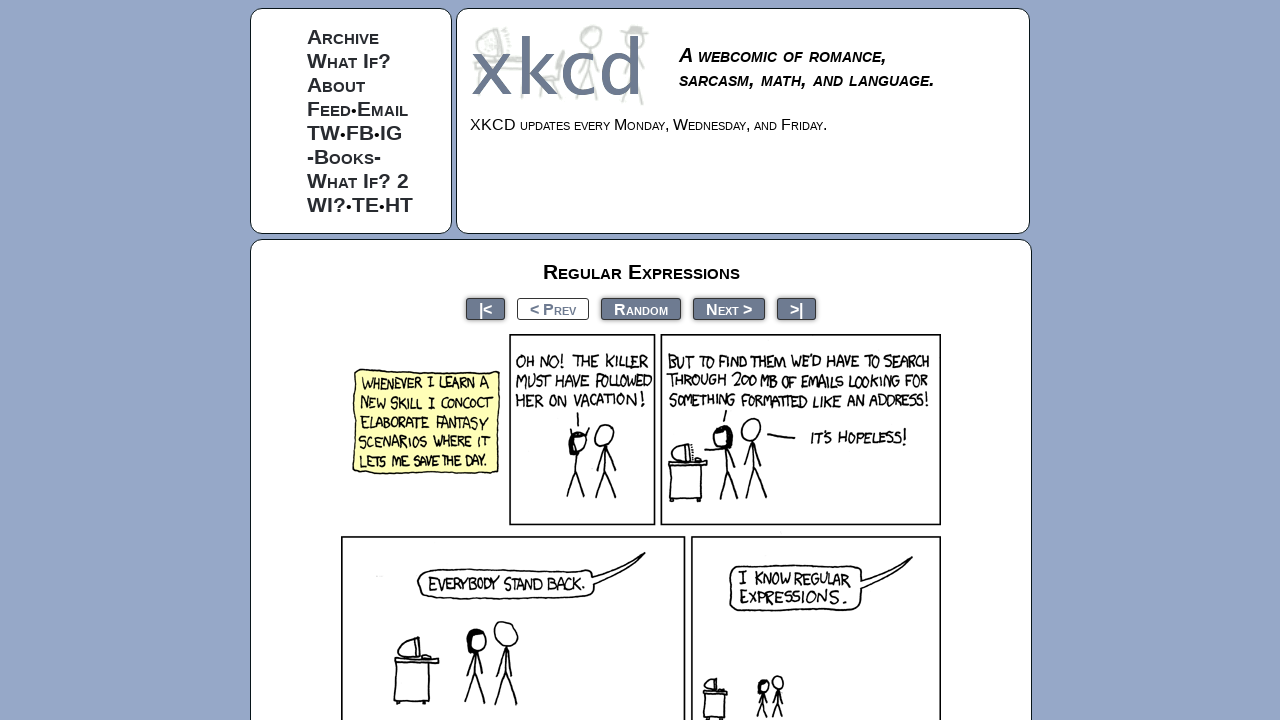